Tests drag and drop functionality by dragging a small circle element and dropping it onto a larger circle target area

Starting URL: https://practice.cydeo.com/drag_and_drop_circles

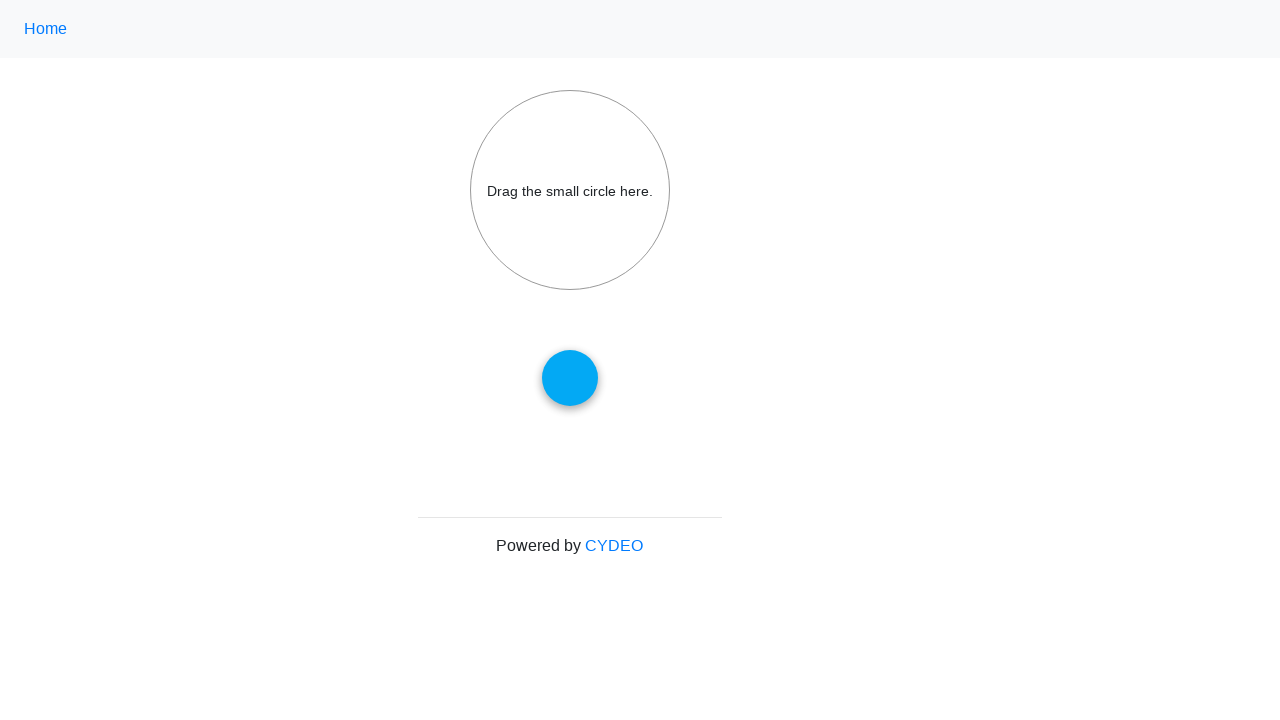

Located the draggable small circle element
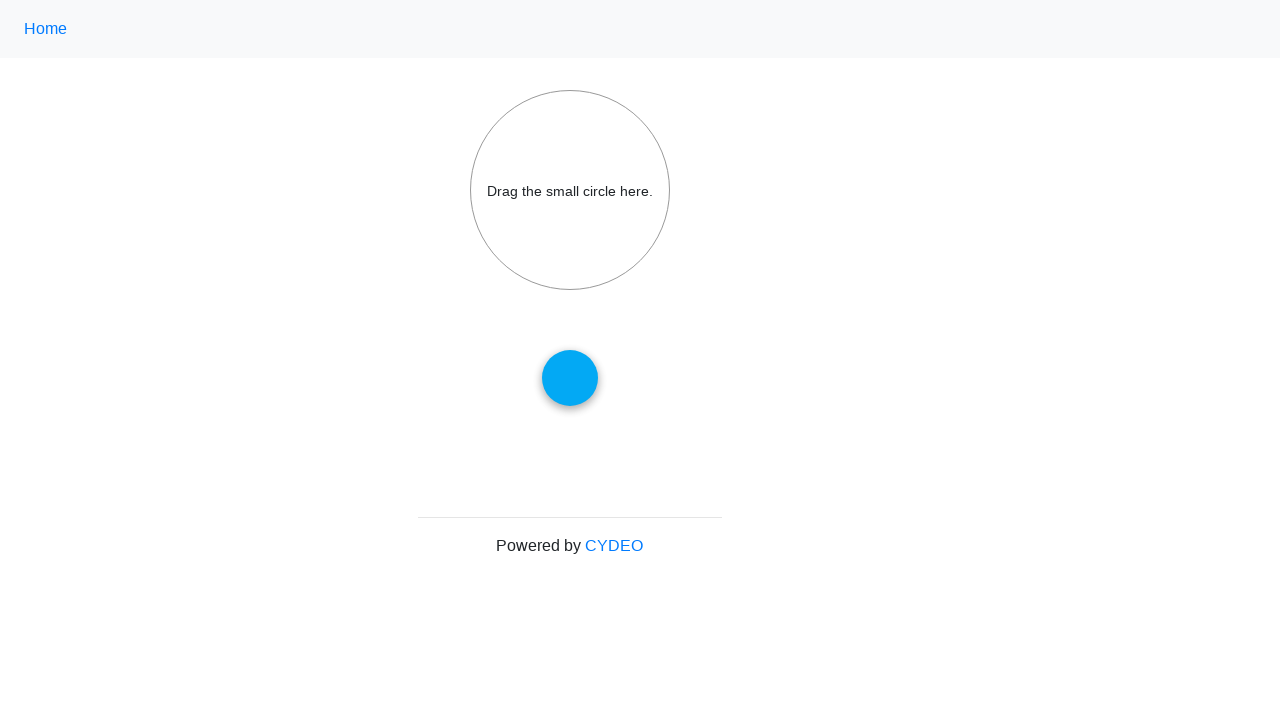

Located the drop target big circle element
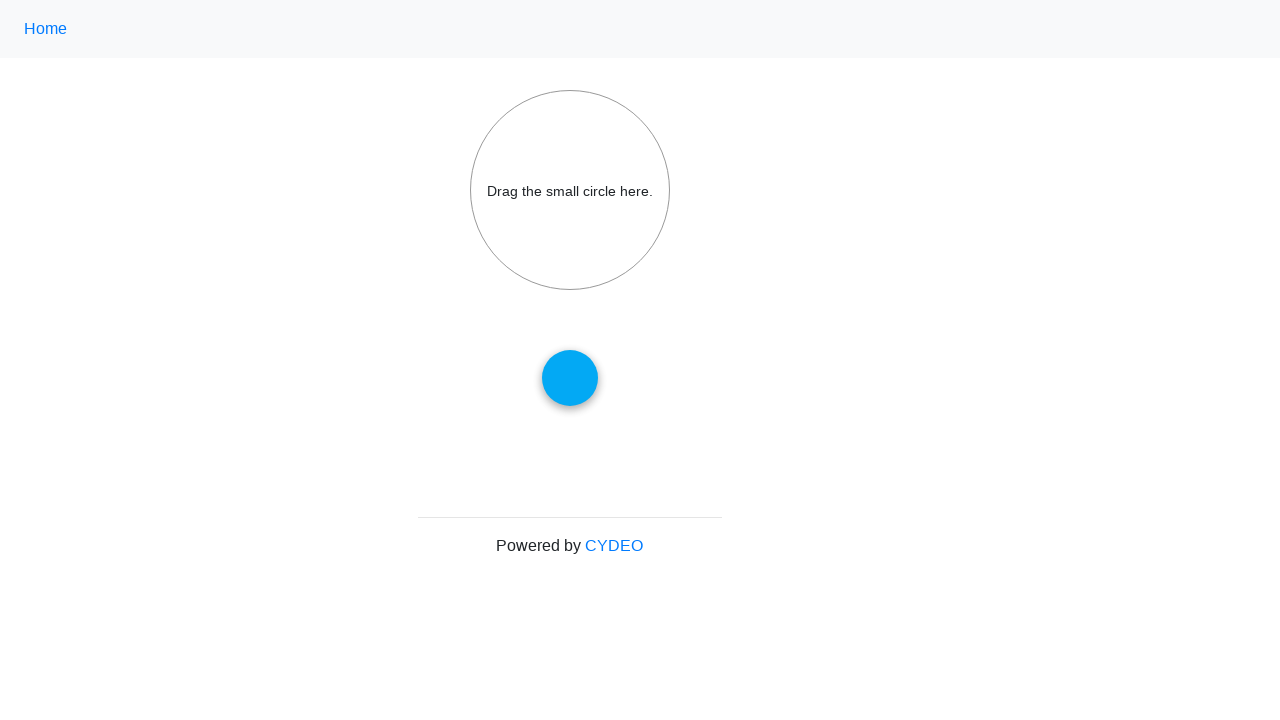

Hovered over the small circle to prepare for drag at (570, 378) on #draggable
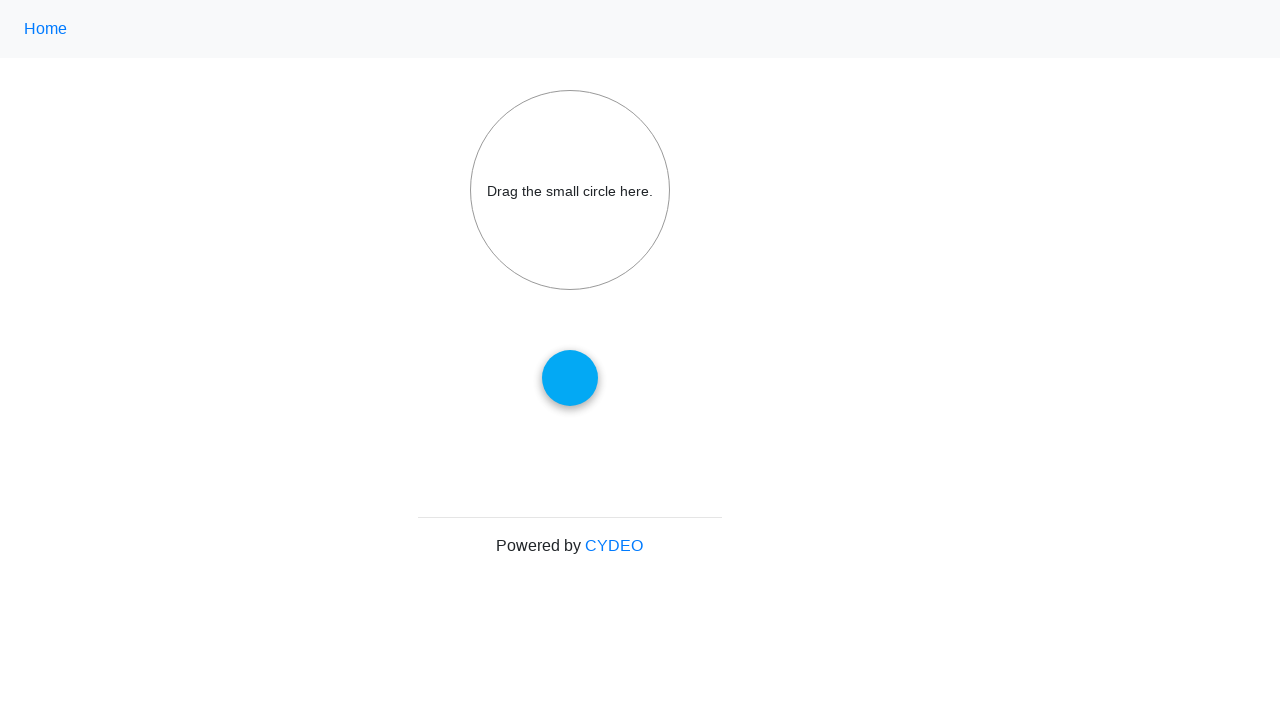

Waited 1 second before initiating drag
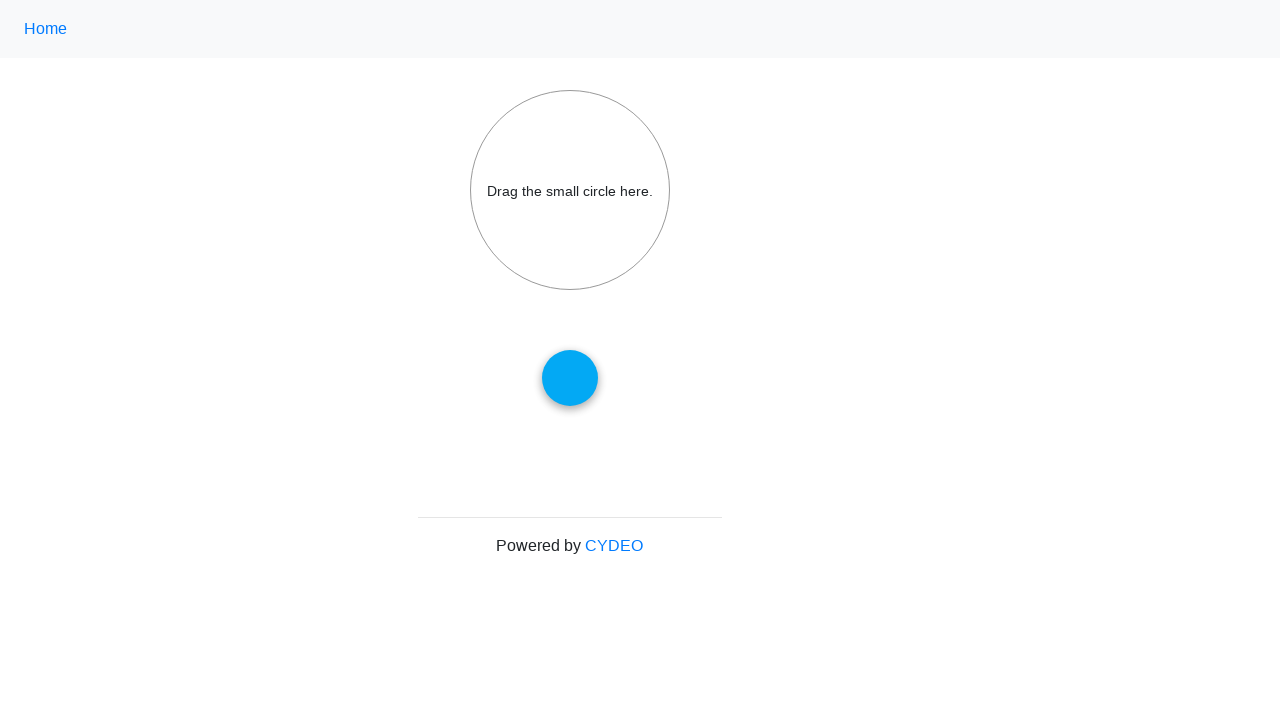

Pressed down the mouse button to start dragging the small circle at (570, 378)
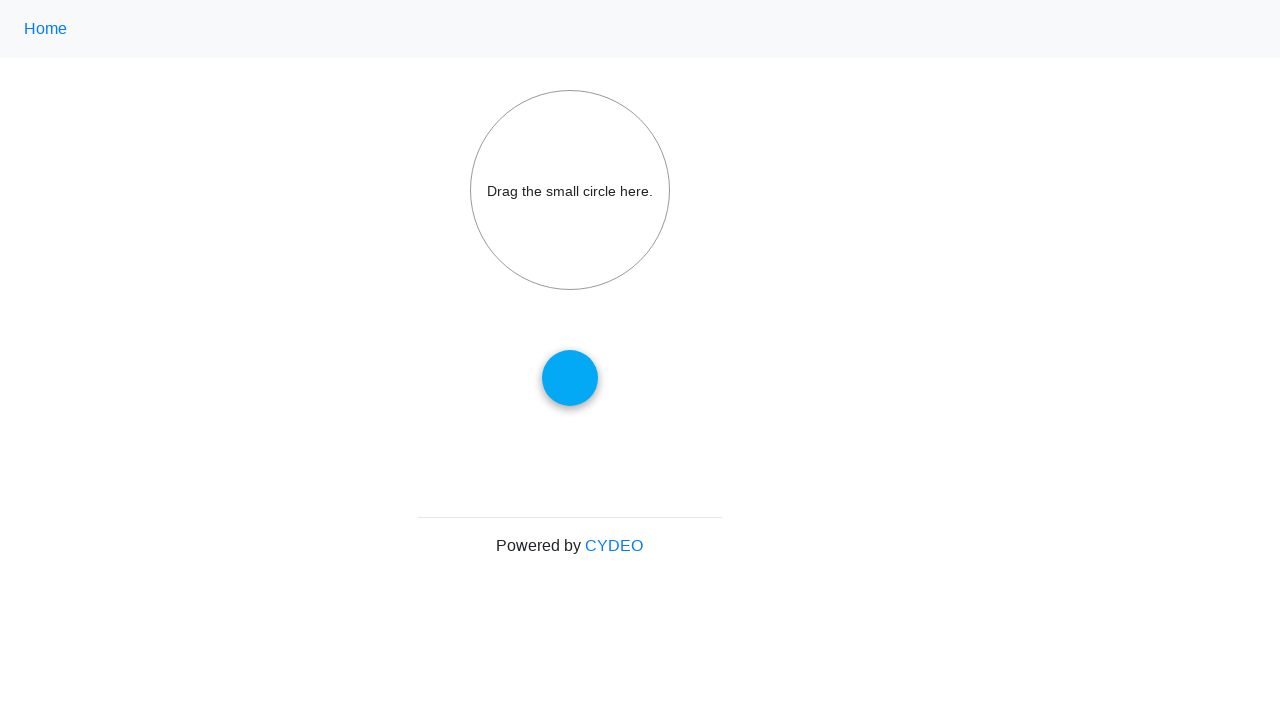

Waited 1 second while dragging
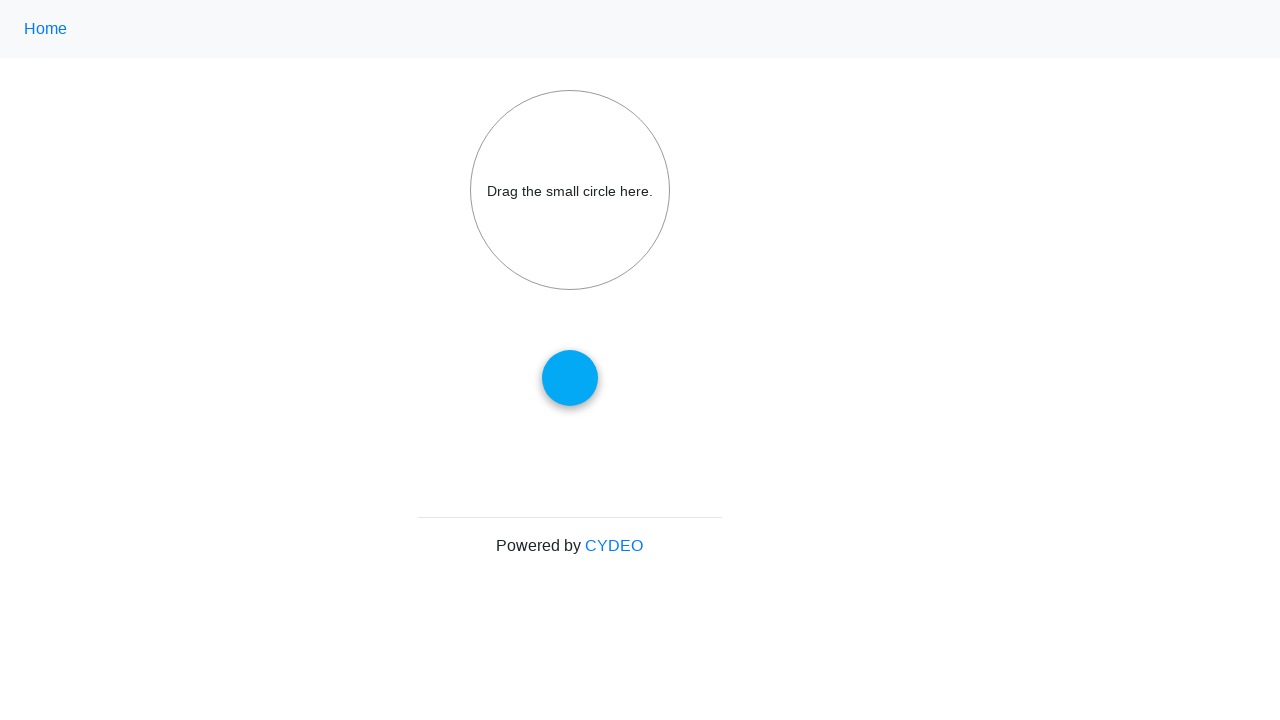

Hovered over the big circle drop target during drag at (570, 190) on #droptarget
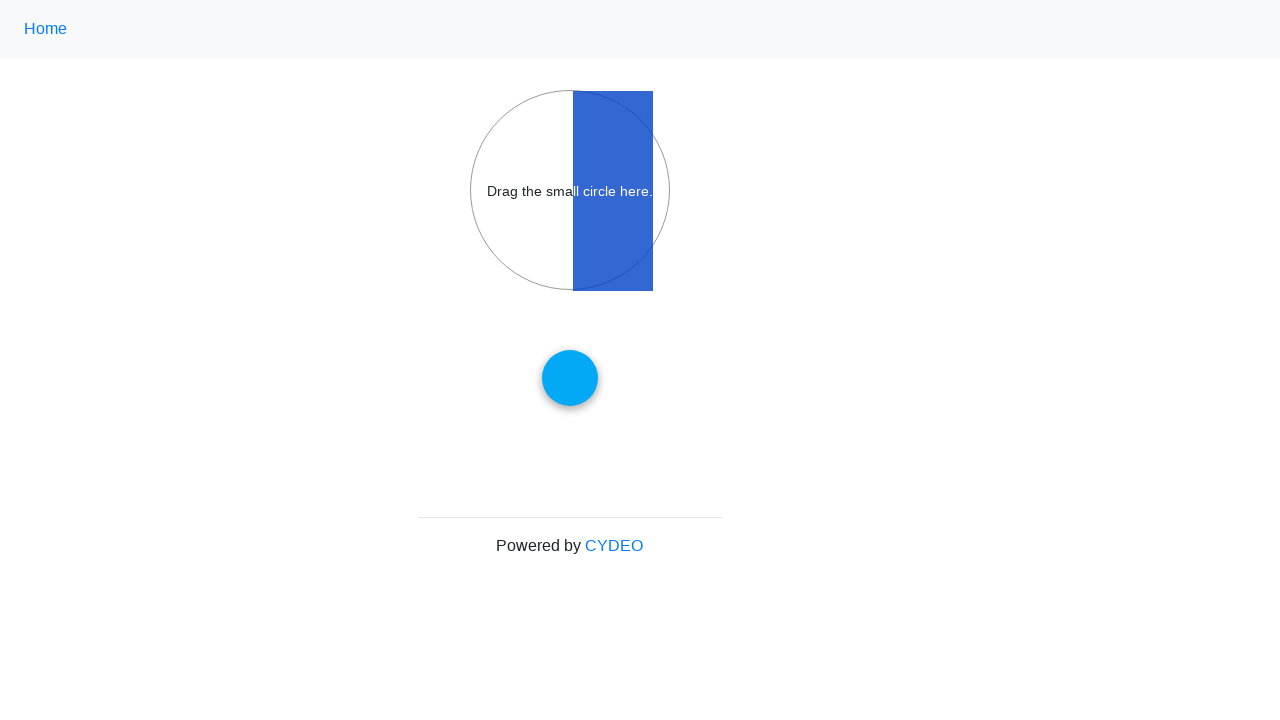

Waited 1 second over the drop target
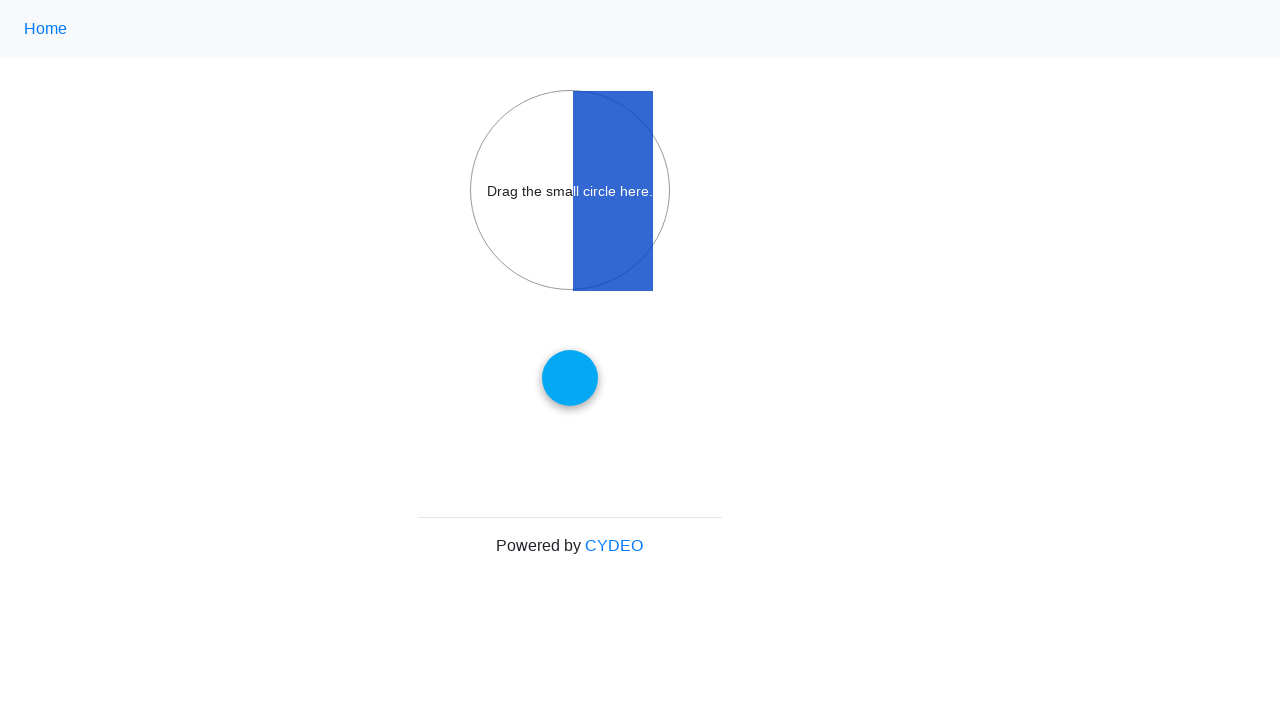

Released the mouse button to complete the drop onto the big circle at (570, 190)
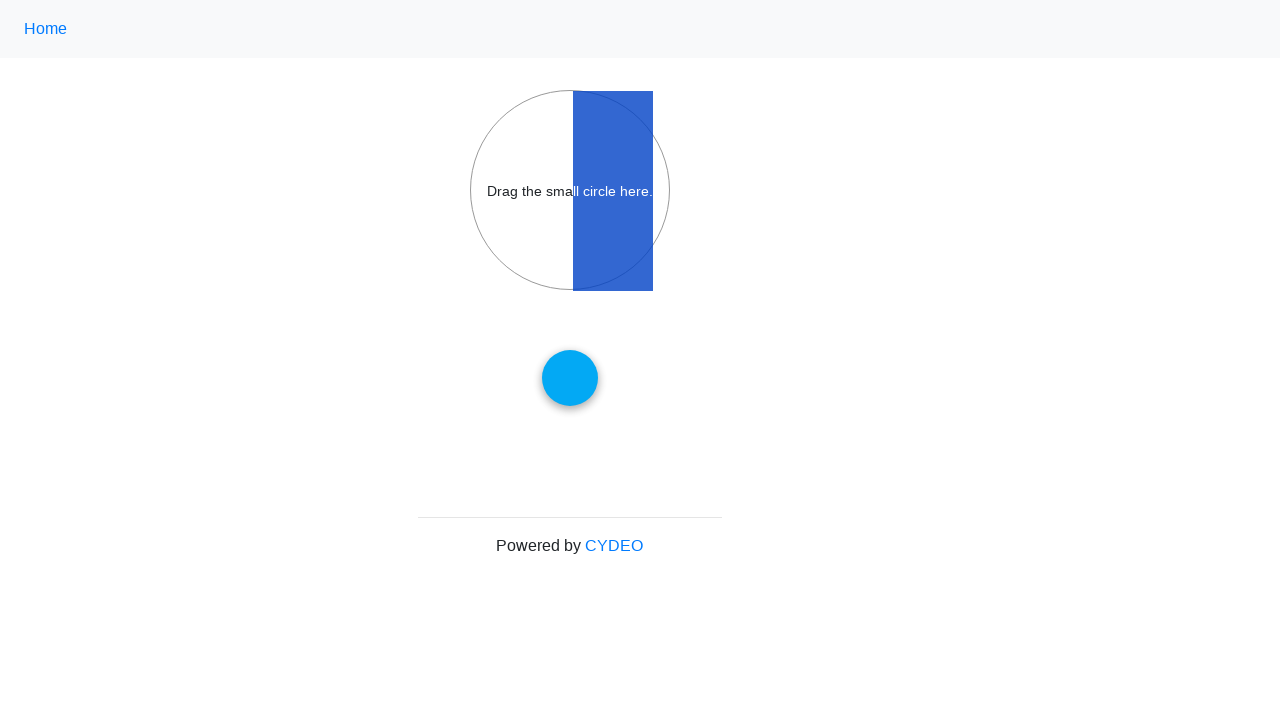

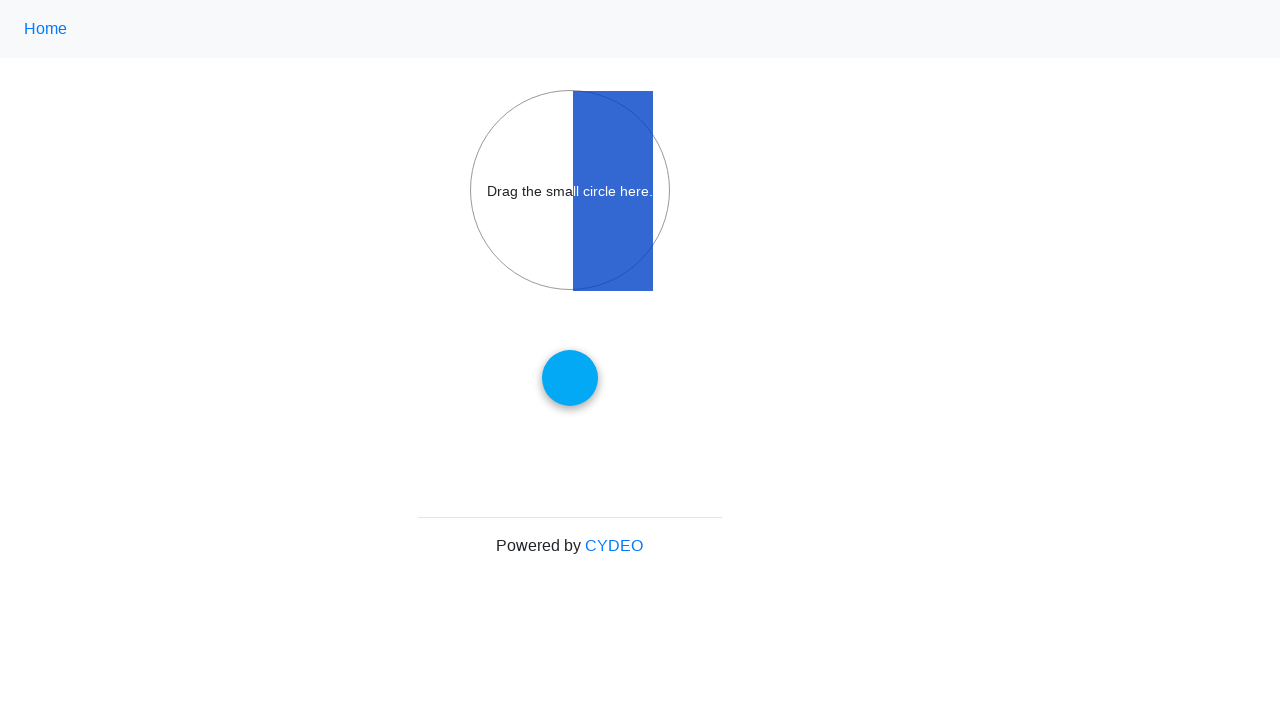